Tests JavaScript prompt dialog by clicking a button that triggers a JS Prompt, entering text into the prompt, and accepting it

Starting URL: http://the-internet.herokuapp.com/javascript_alerts

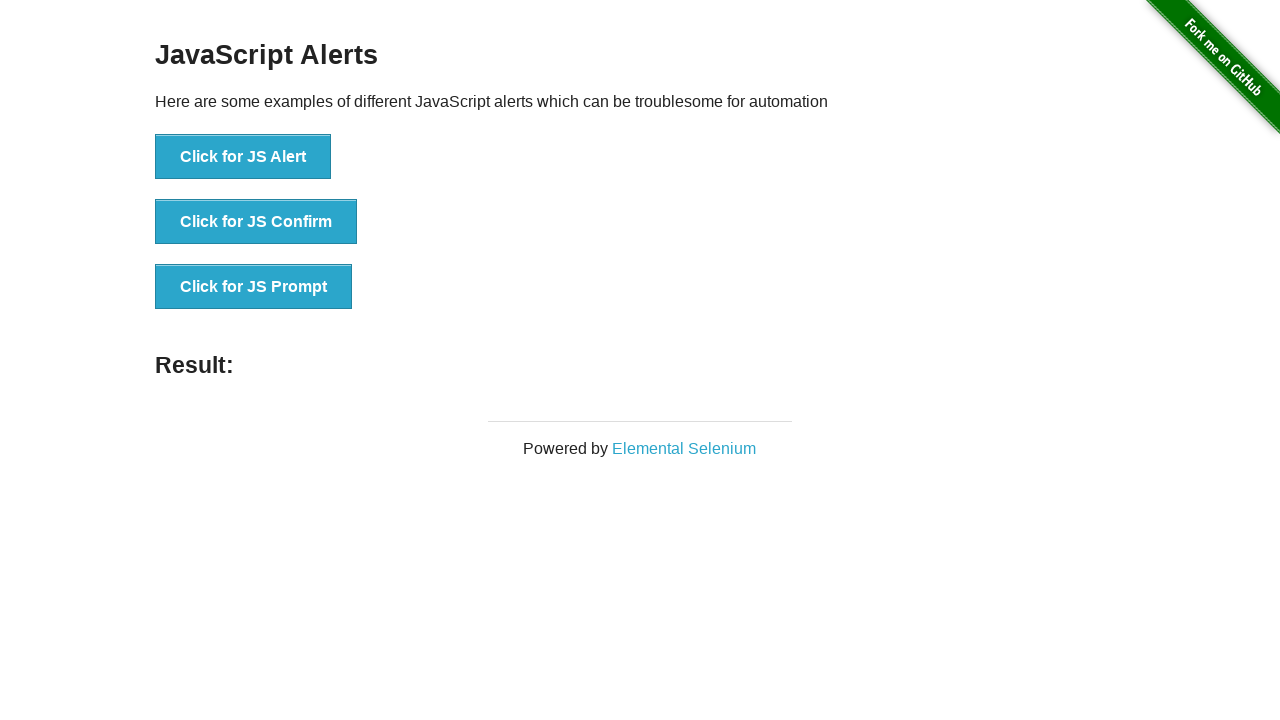

Set up dialog handler to accept prompt with text 'Everything is OK!'
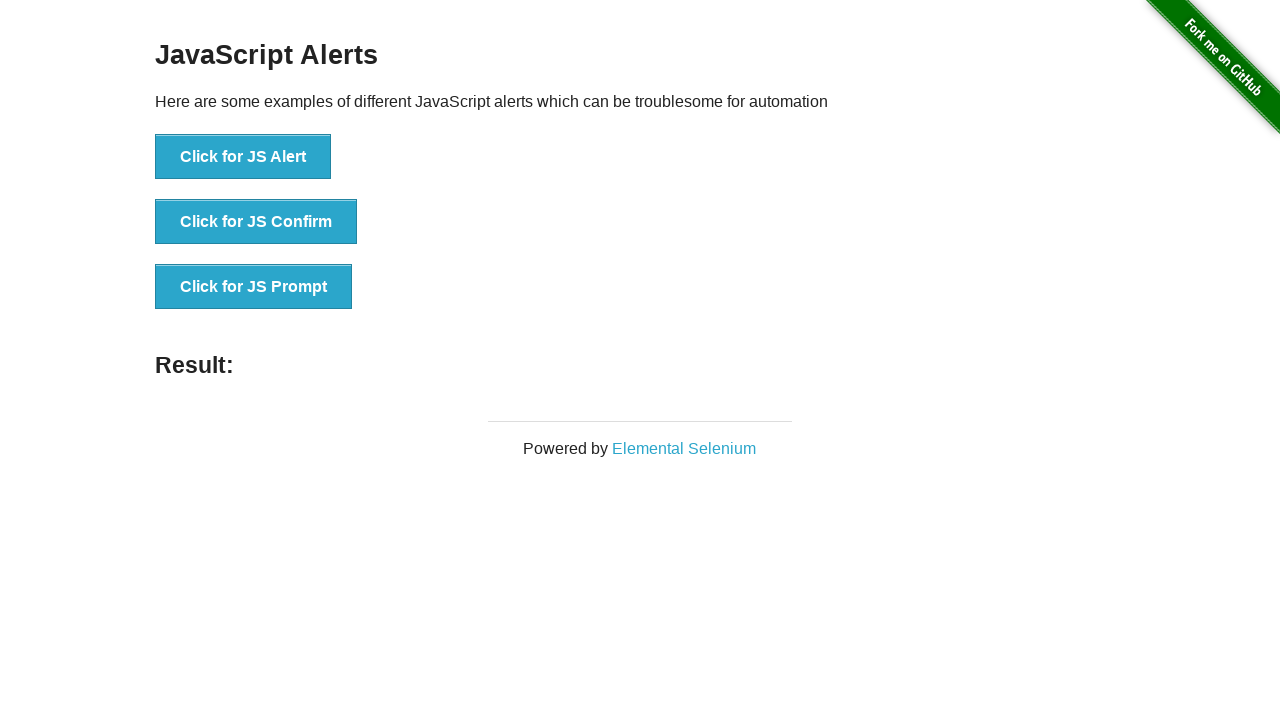

Clicked JS Prompt button to trigger prompt dialog at (254, 287) on xpath=//button[. = 'Click for JS Prompt']
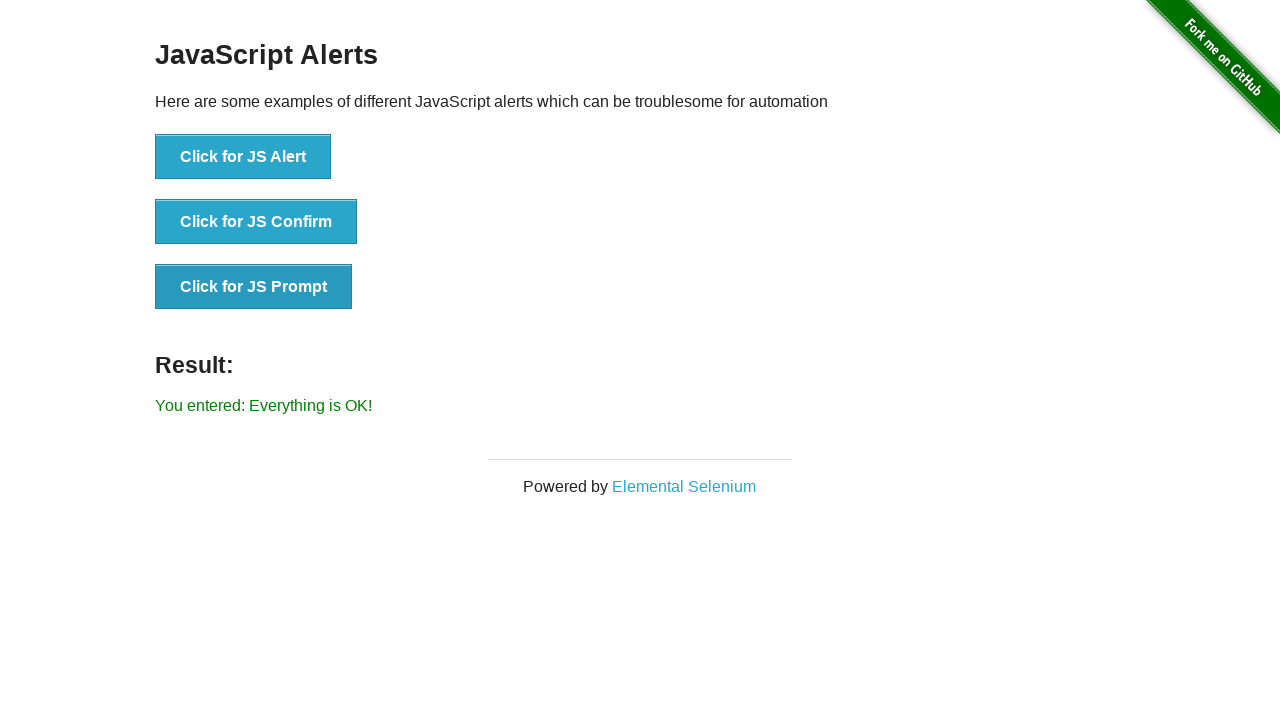

Prompt result appeared on page
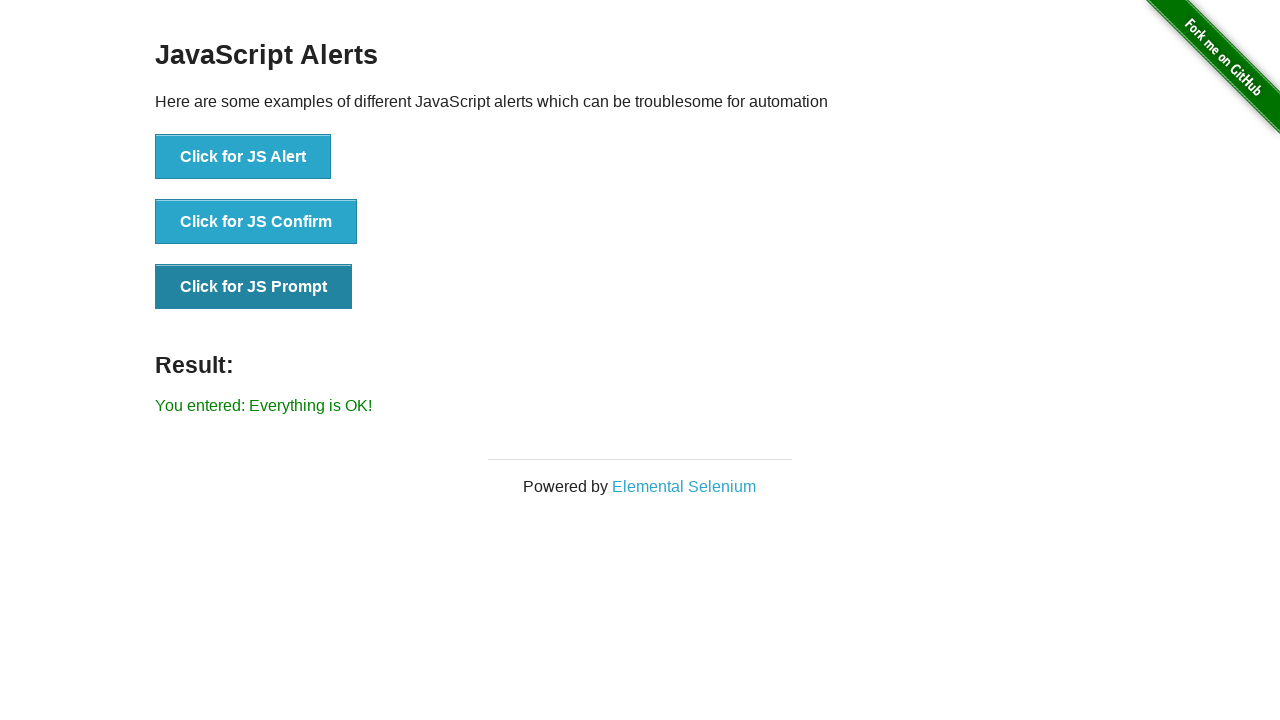

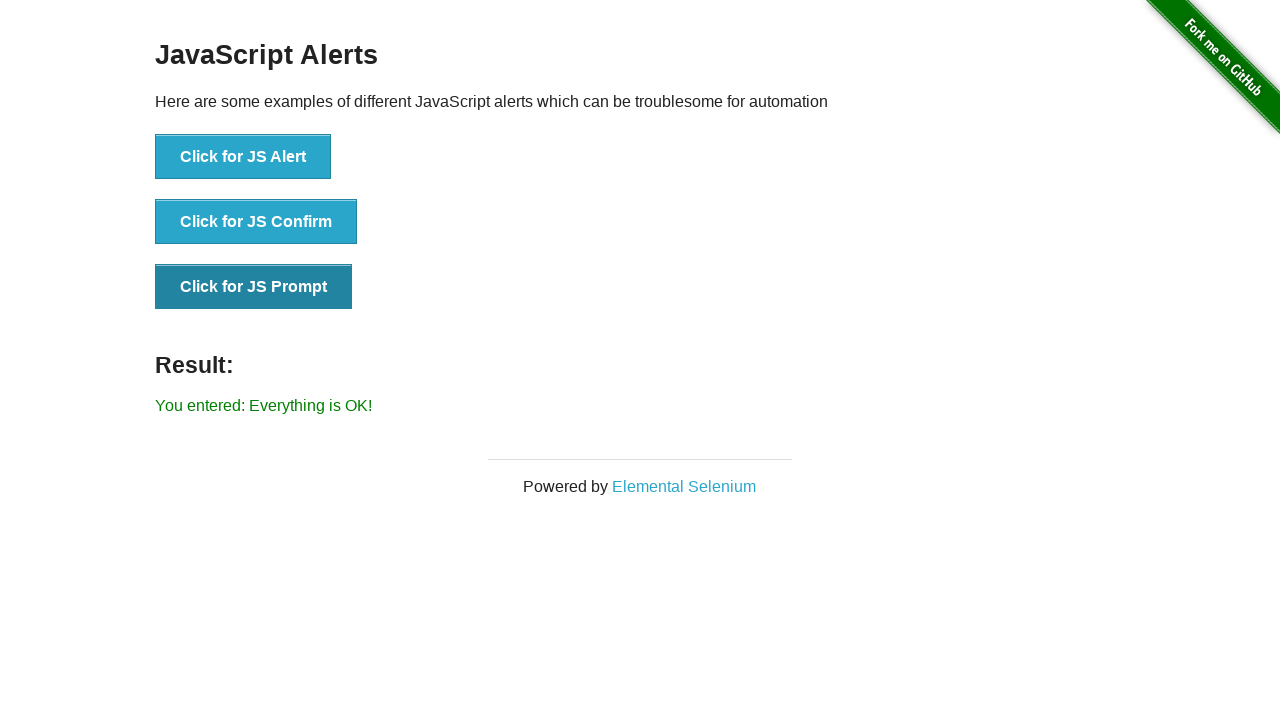